Tests navigation to a product category and verifies the Add to Cart button is displayed on a product page

Starting URL: https://www.demoblaze.com

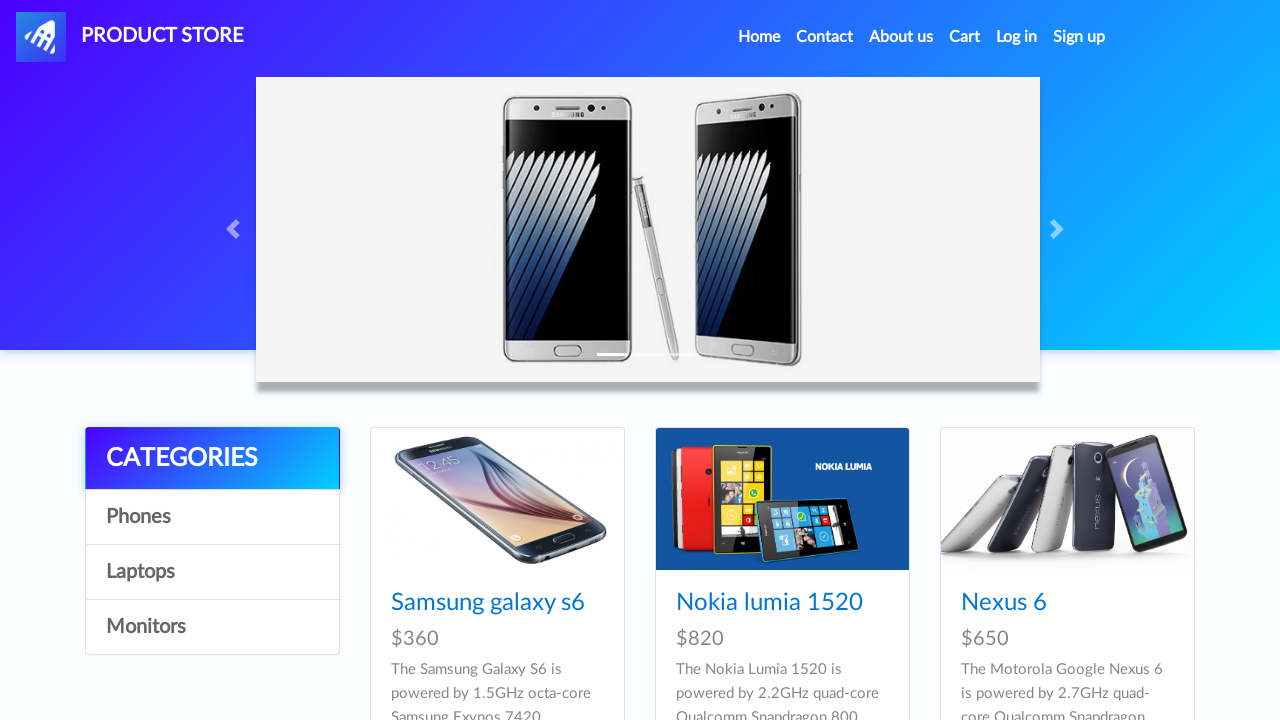

Clicked on 4th category in the list at (212, 627) on xpath=//div[@class='list-group']/a[4]
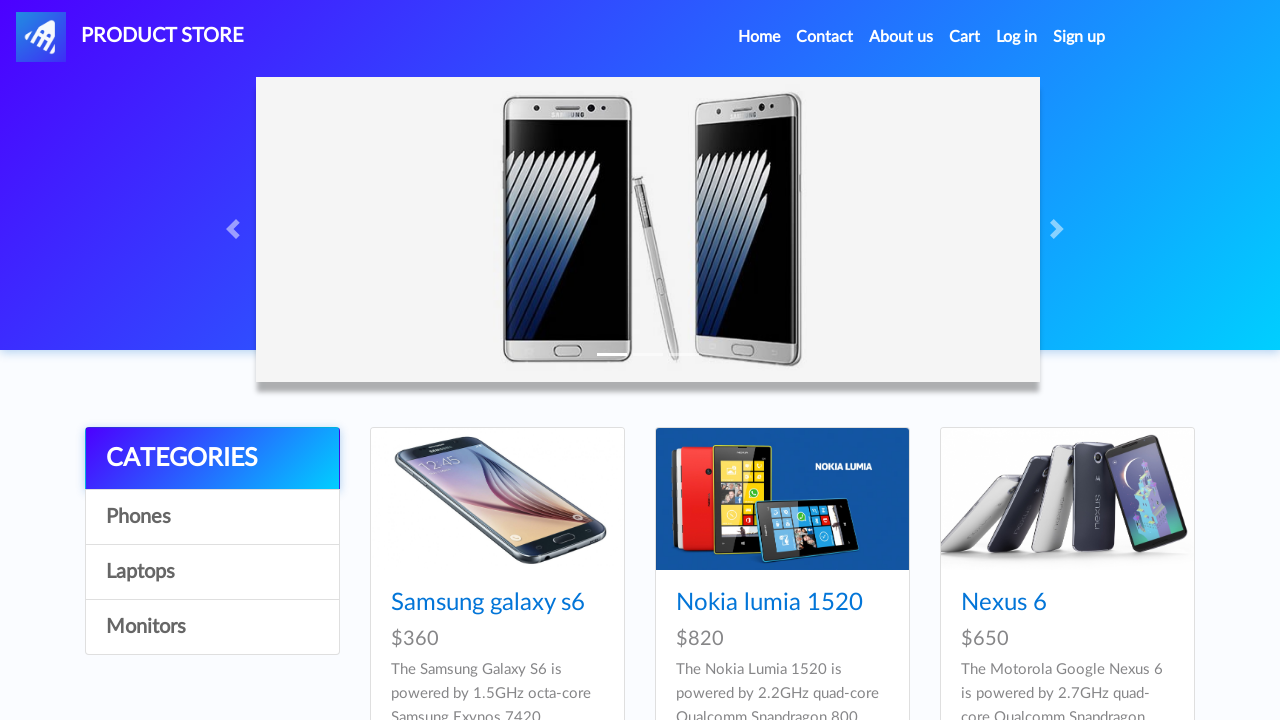

Clicked on specific product (ID: 10) at (484, 603) on //div[@class='card-block']/h4[1]/a[@href="prod.html?idp_=10"]
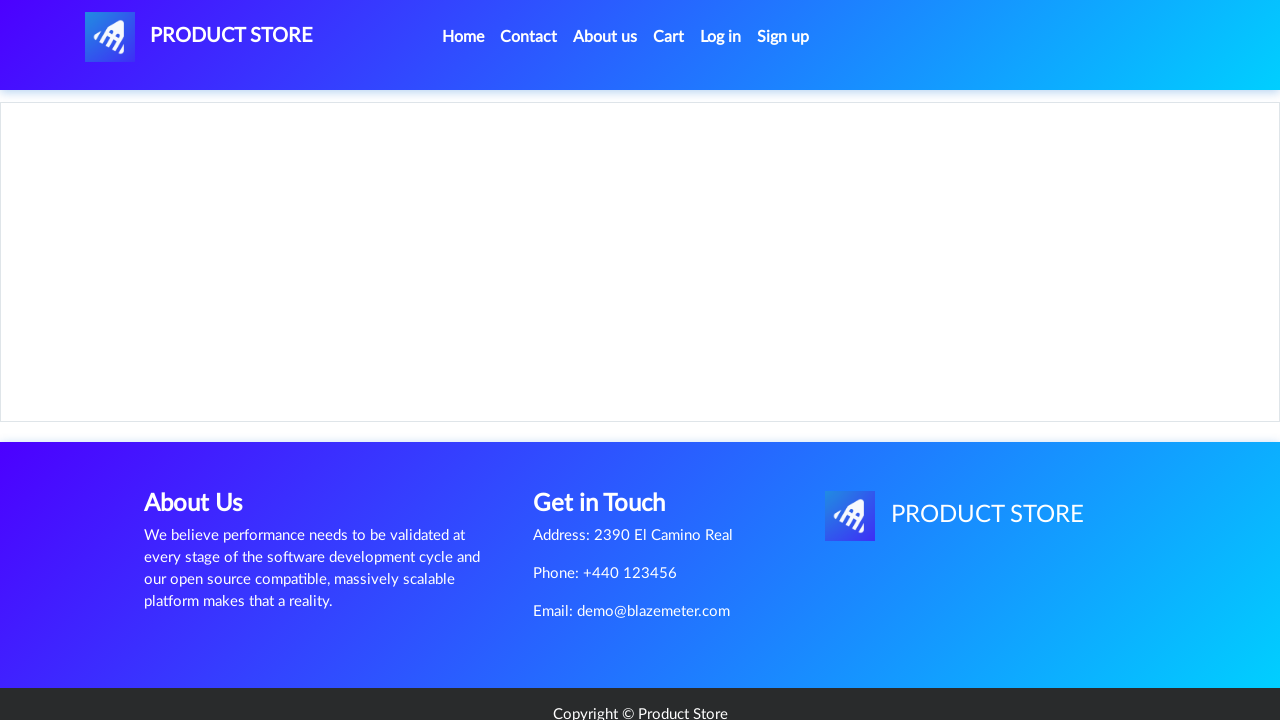

Verified Add to Cart button is displayed on product page
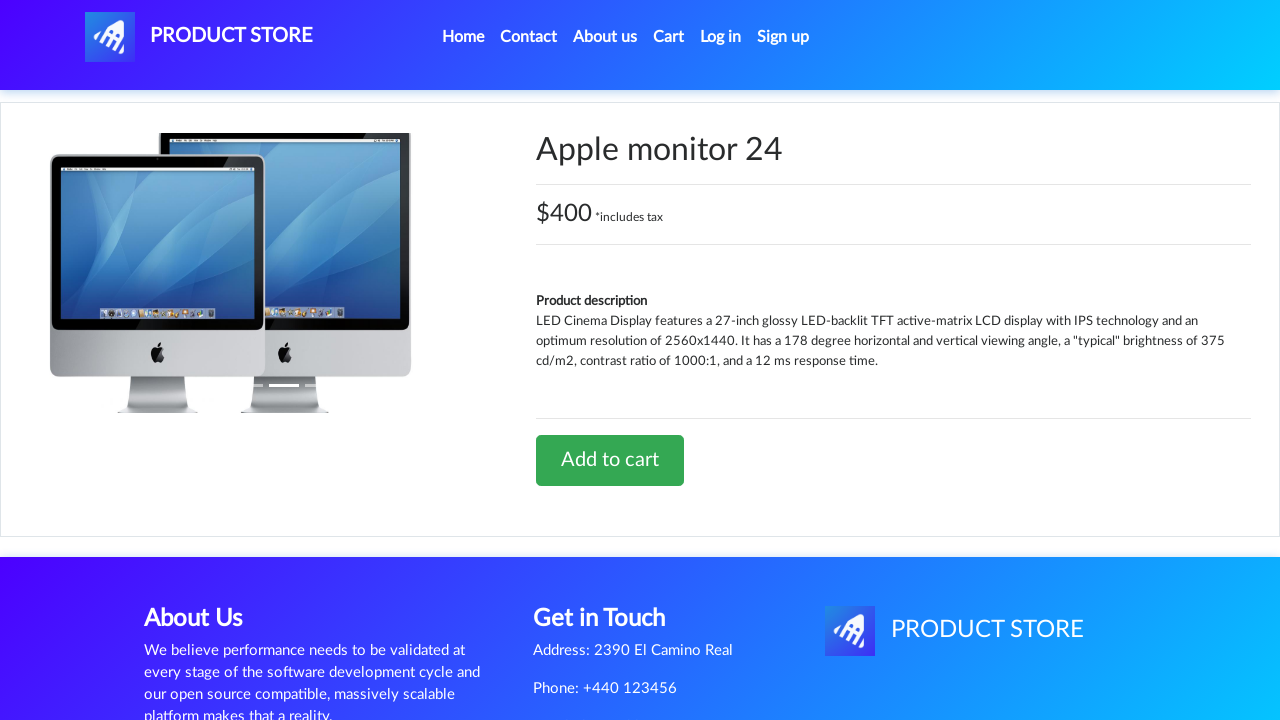

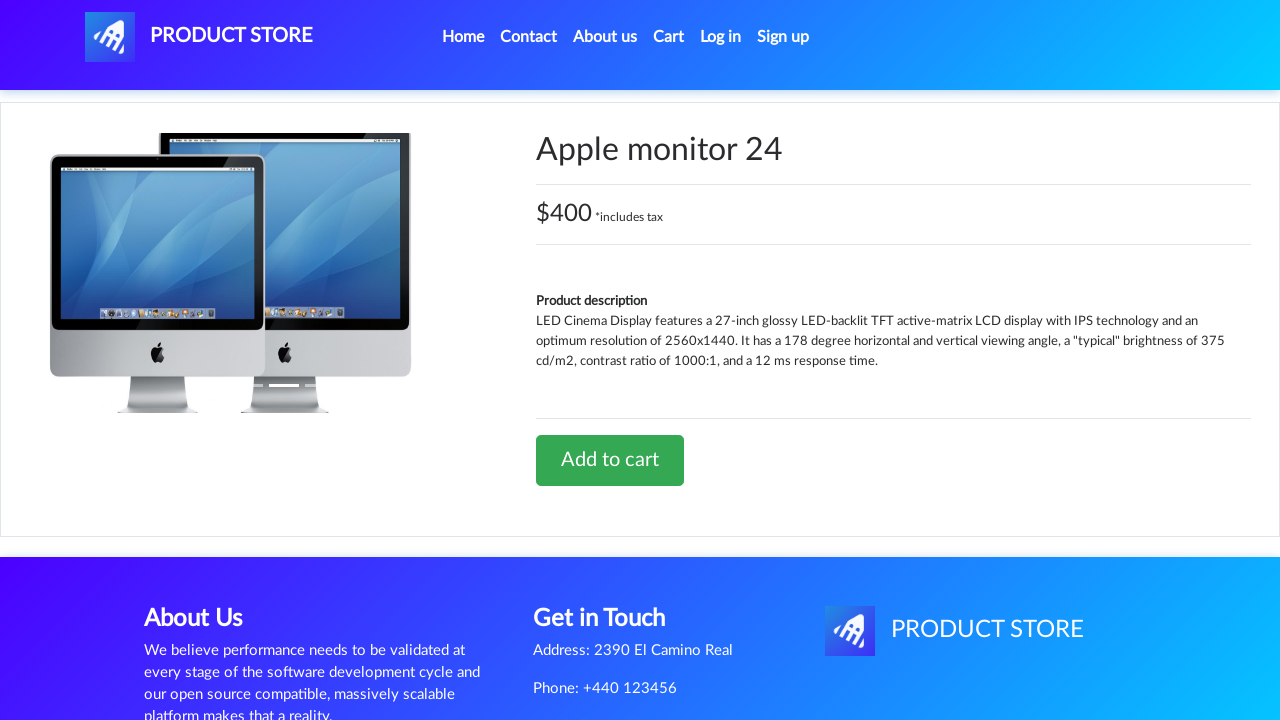